Tests window handling functionality by navigating to a demo page, verifying the page title and header text, clicking a link that opens a new window, and then verifying content in the new window.

Starting URL: https://the-internet.herokuapp.com/windows

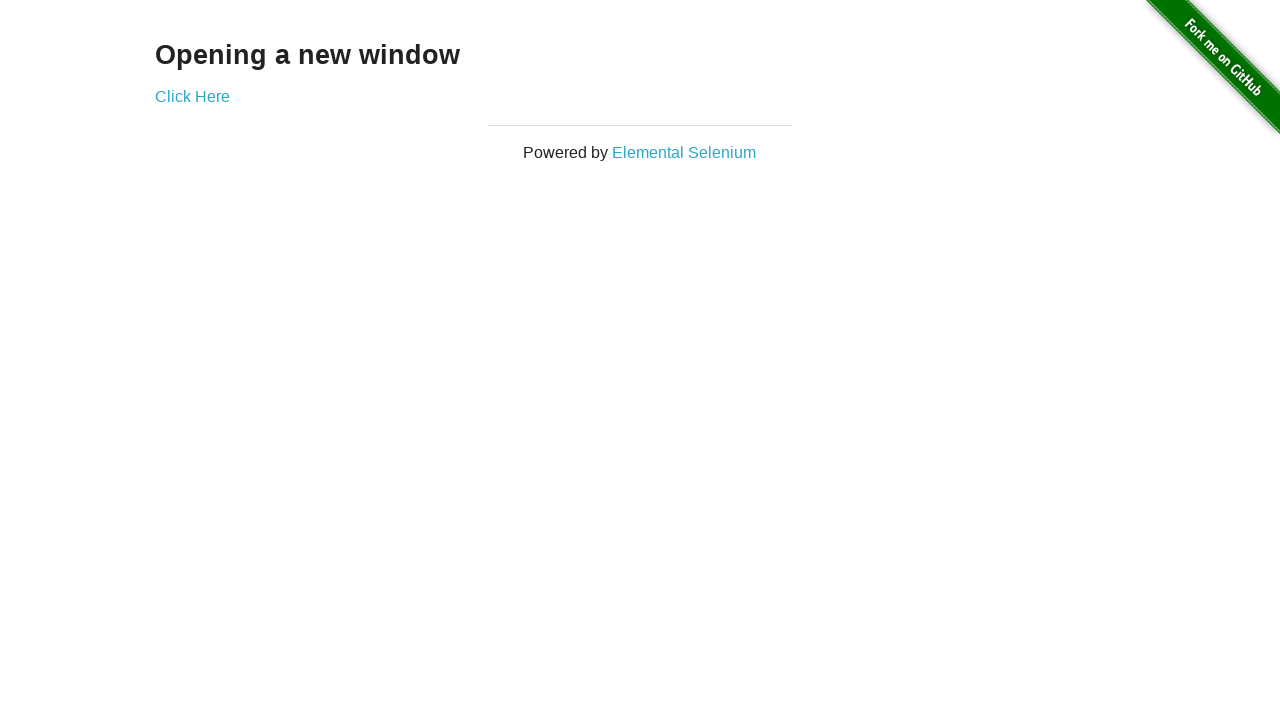

Located h3 header element
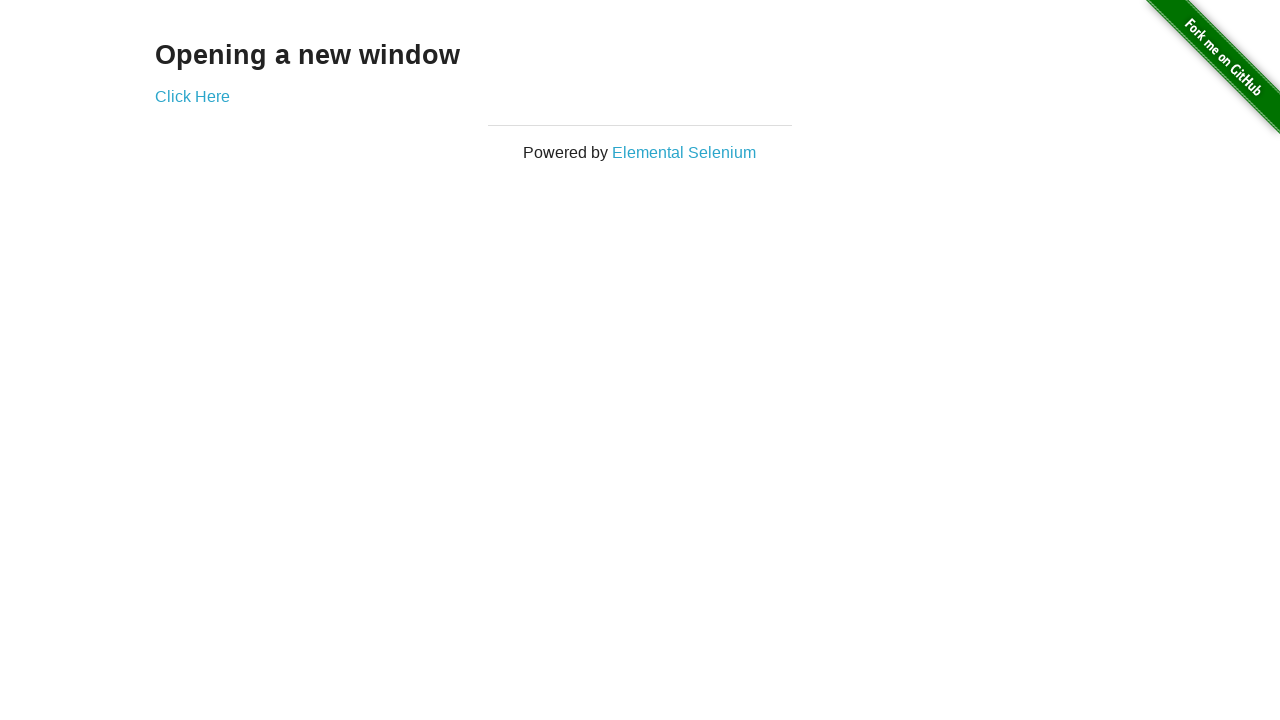

Verified h3 header is visible
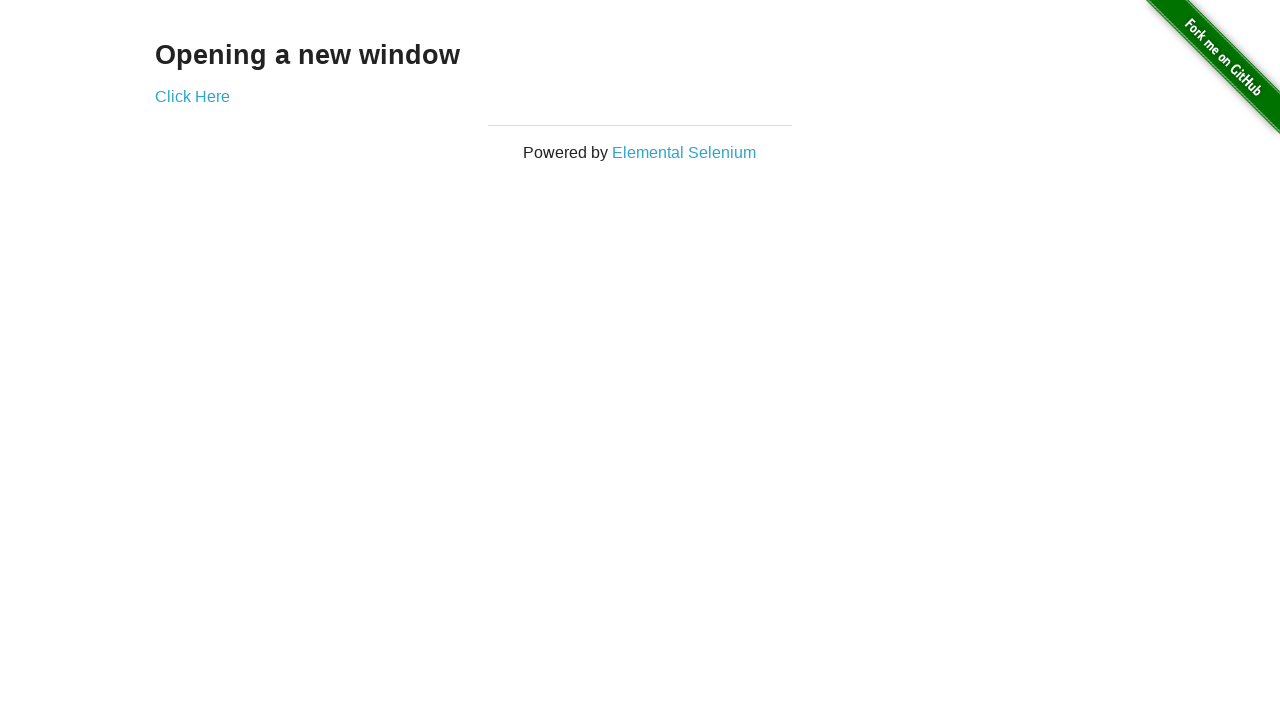

Verified page title contains 'The Internet'
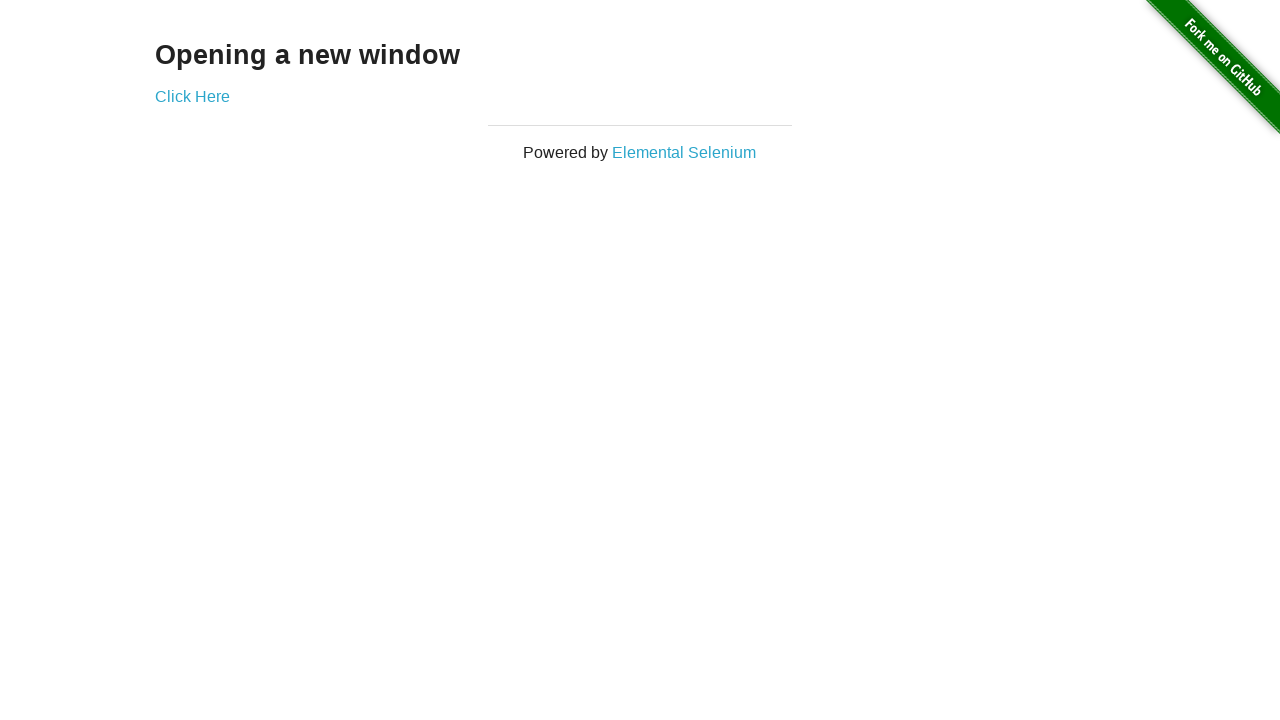

Clicked 'Click Here' link to open new window at (192, 96) on xpath=//a[normalize-space()='Click Here']
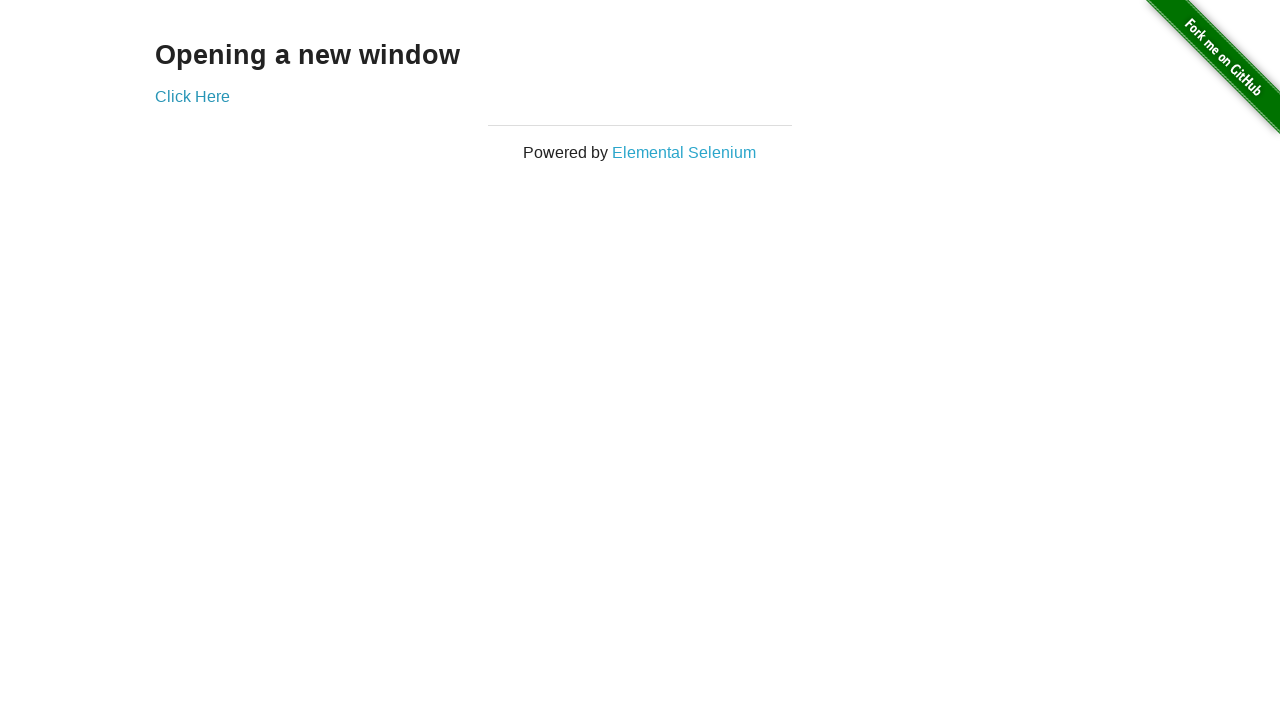

Obtained reference to new window
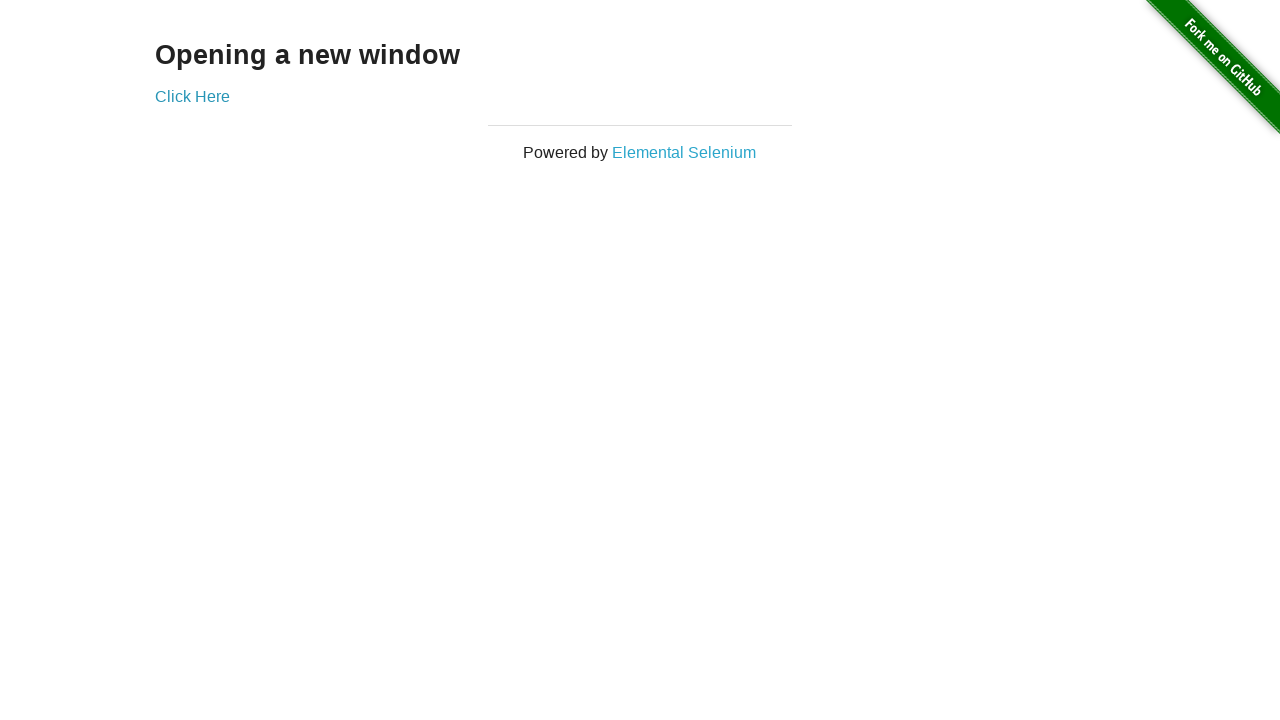

New window loaded successfully
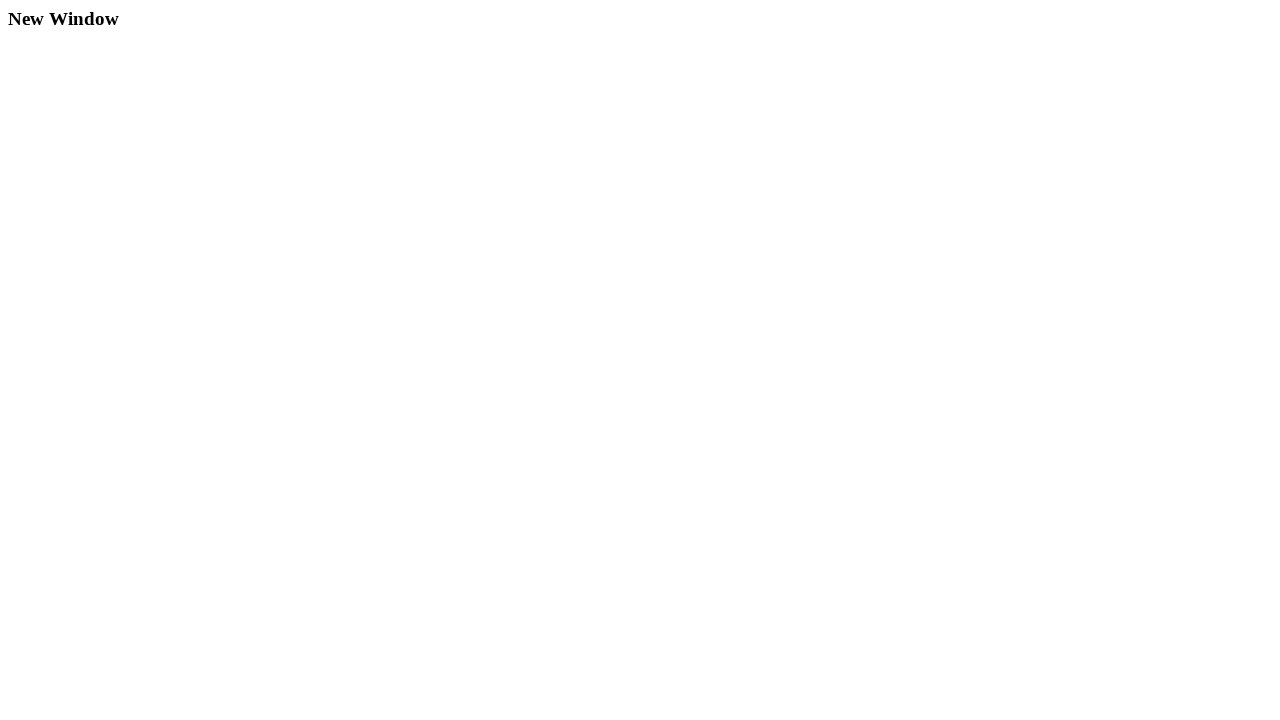

Located h3 header element in new window
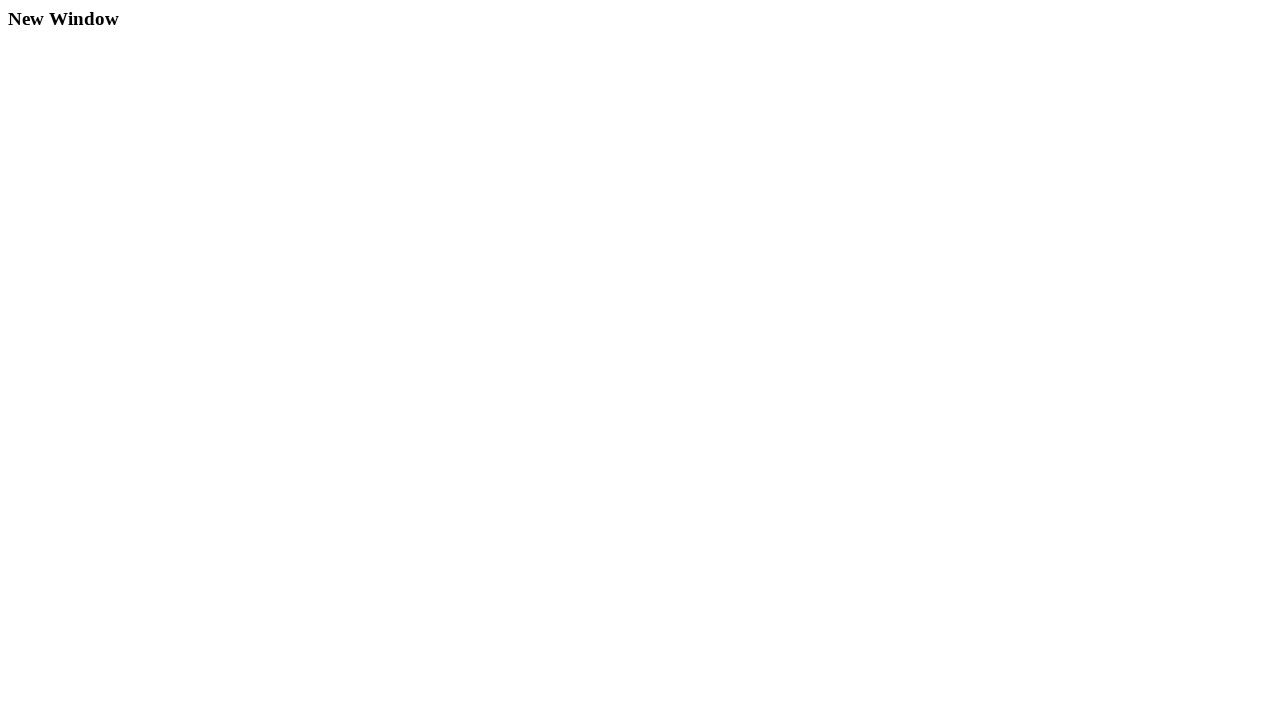

Verified h3 header is visible in new window
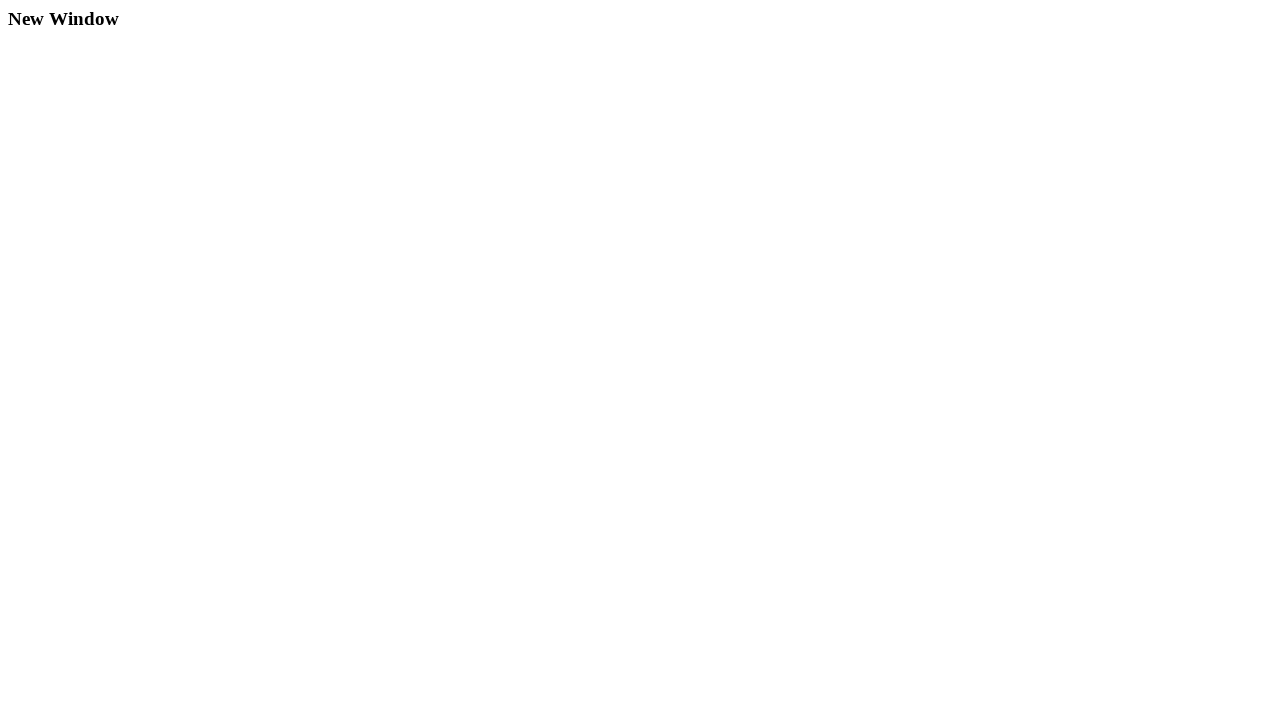

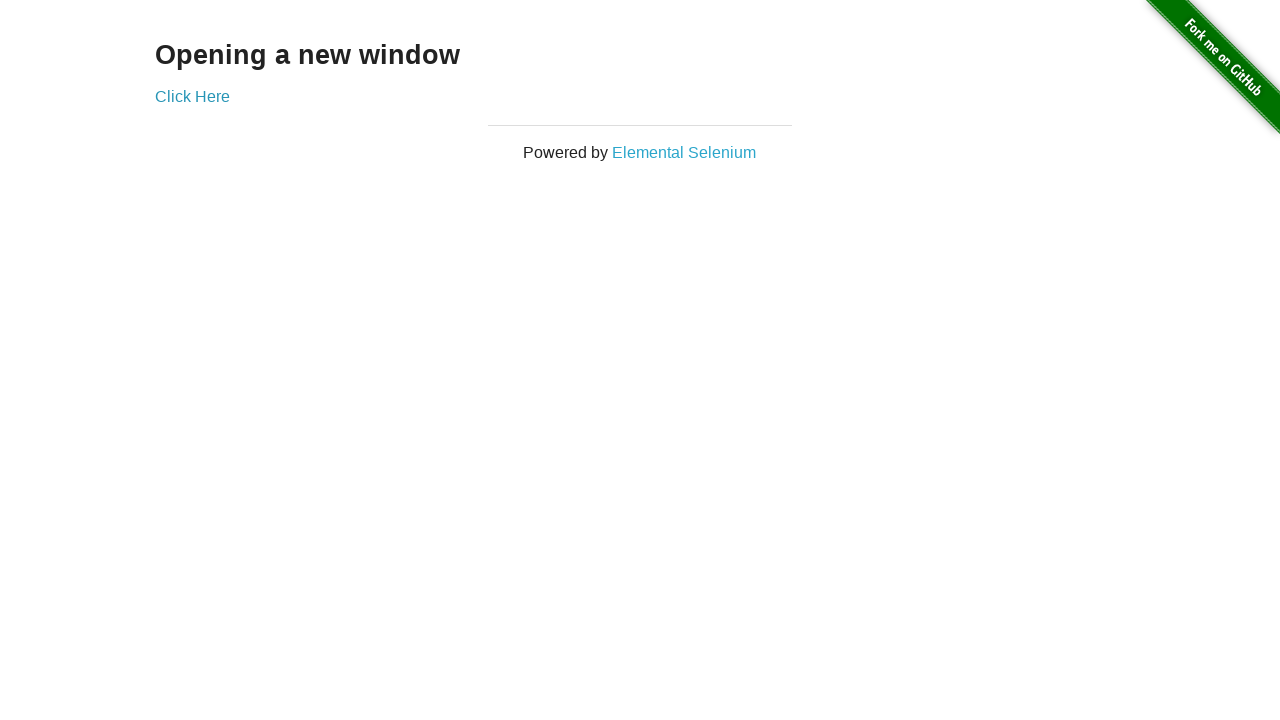